Tests jQuery UI selectable functionality by selecting multiple items using Ctrl+Click actions

Starting URL: https://jqueryui.com/selectable

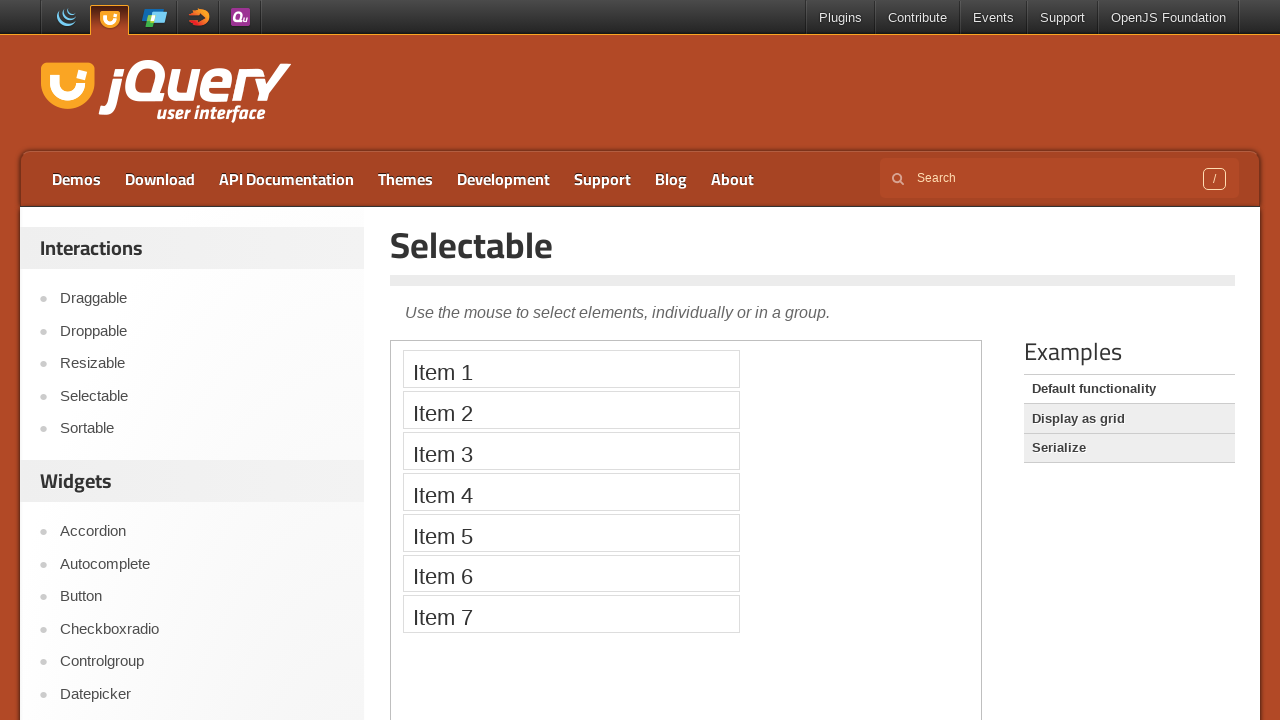

Waited for iframe containing selectable demo to load
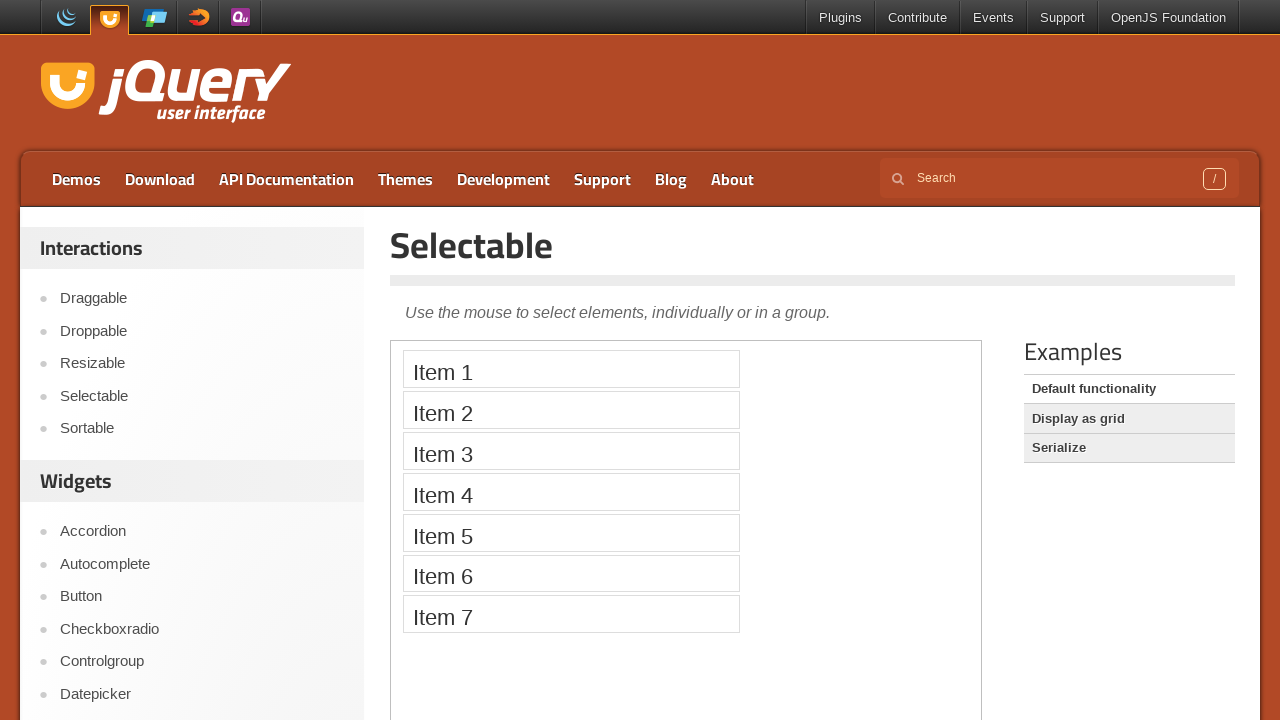

Selected demo frame (index 1)
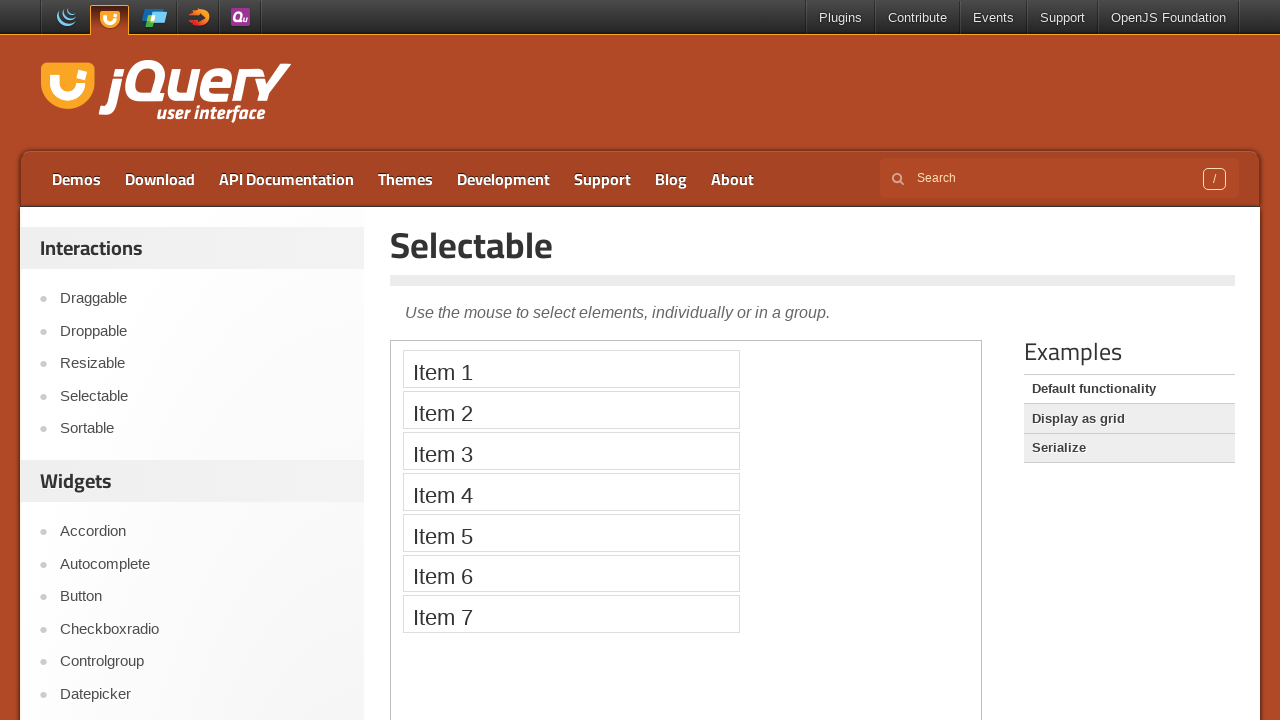

Located Item 1 element
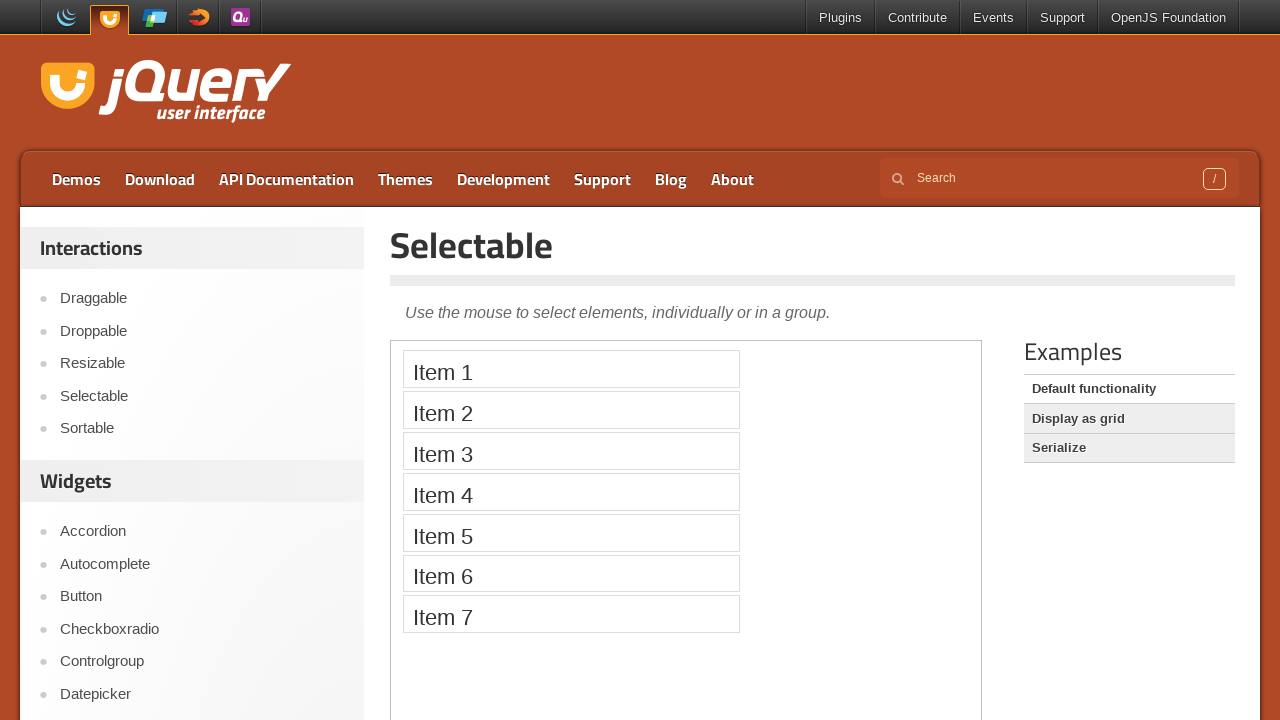

Located Item 2 element
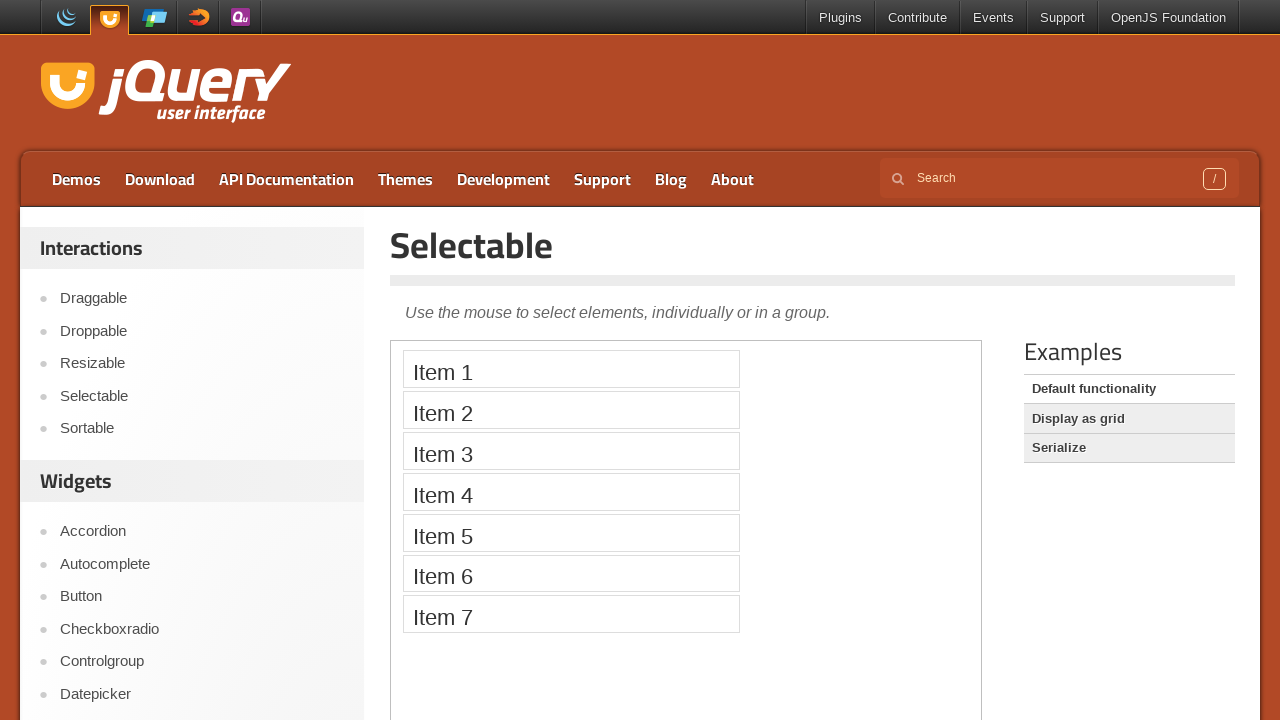

Located Item 3 element
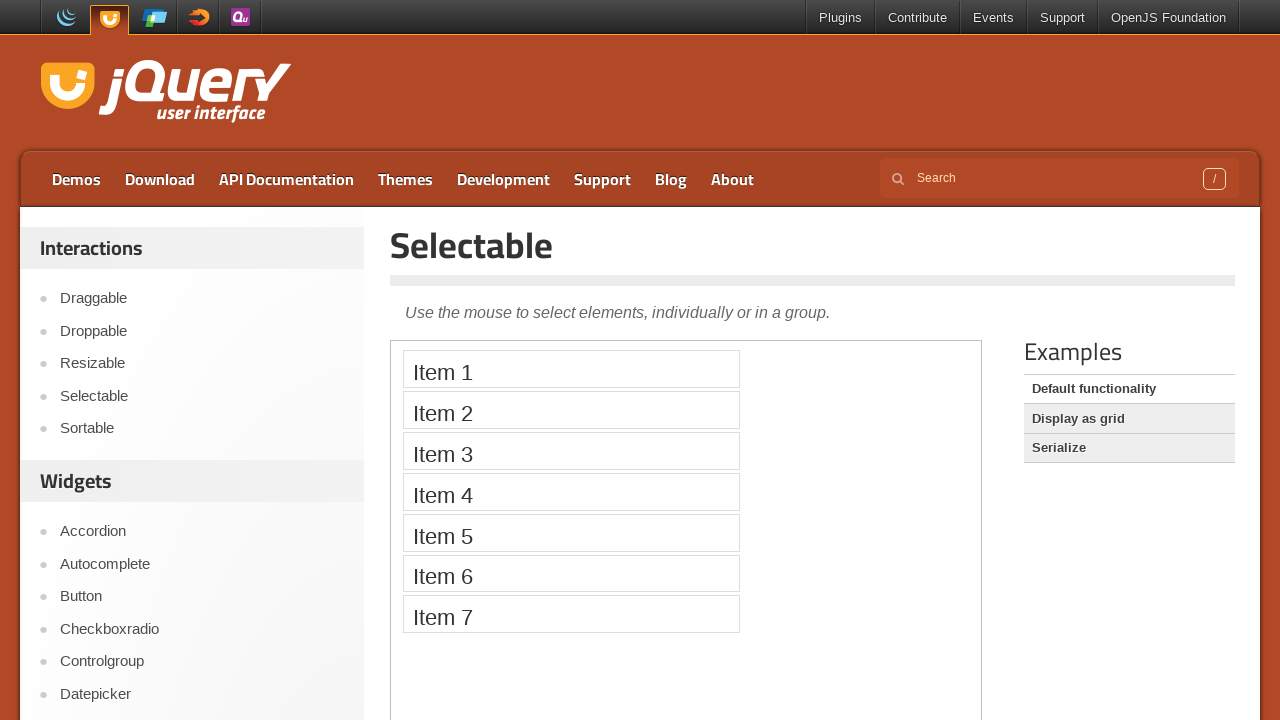

Located Item 4 element
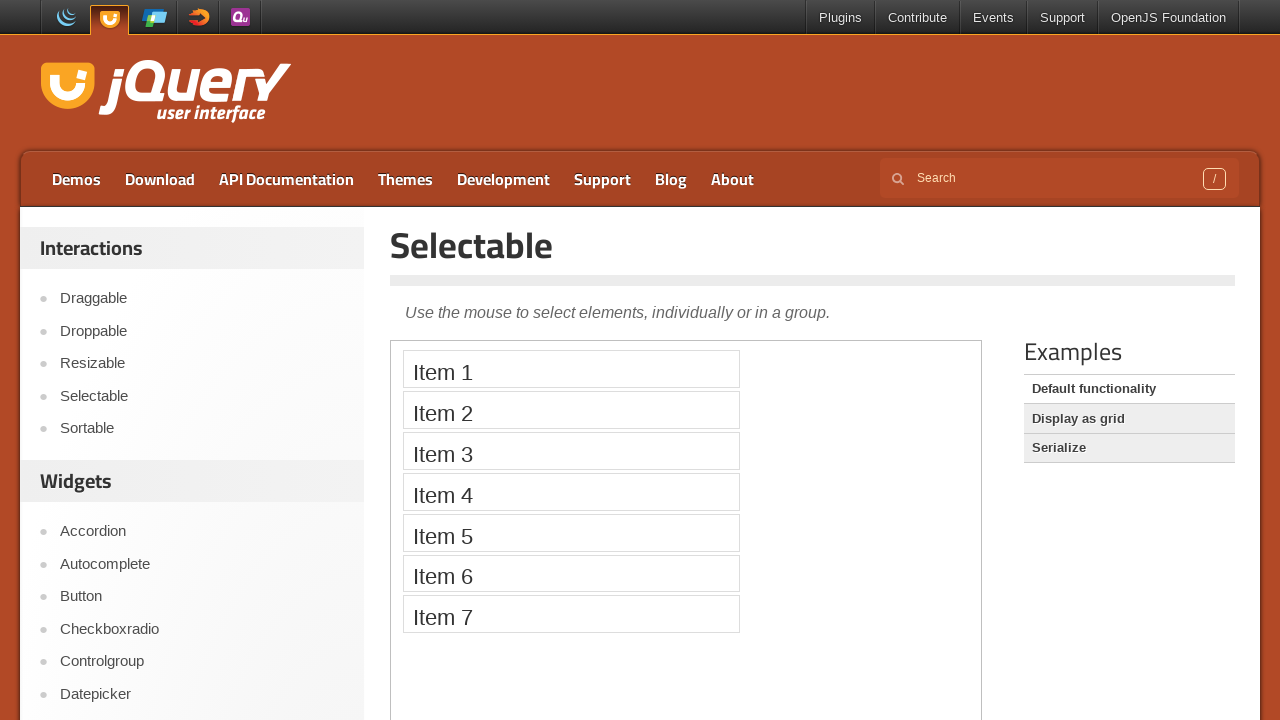

Located Item 5 element
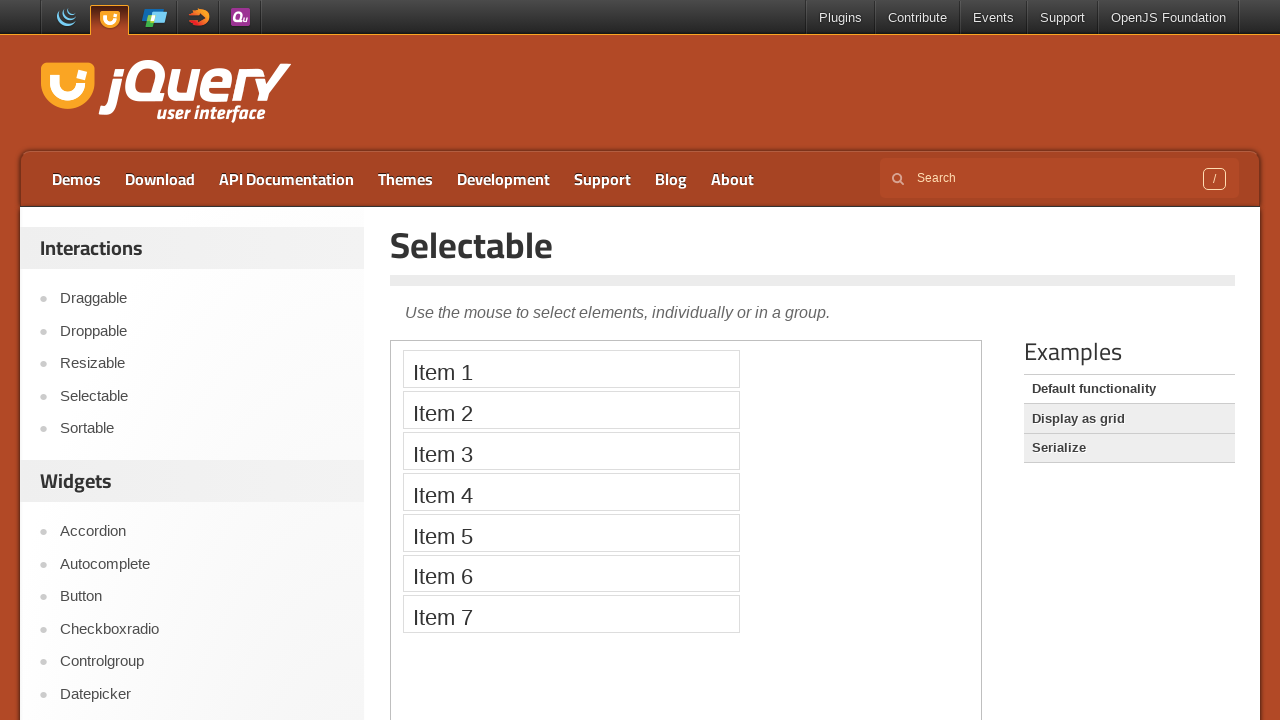

Located Item 6 element
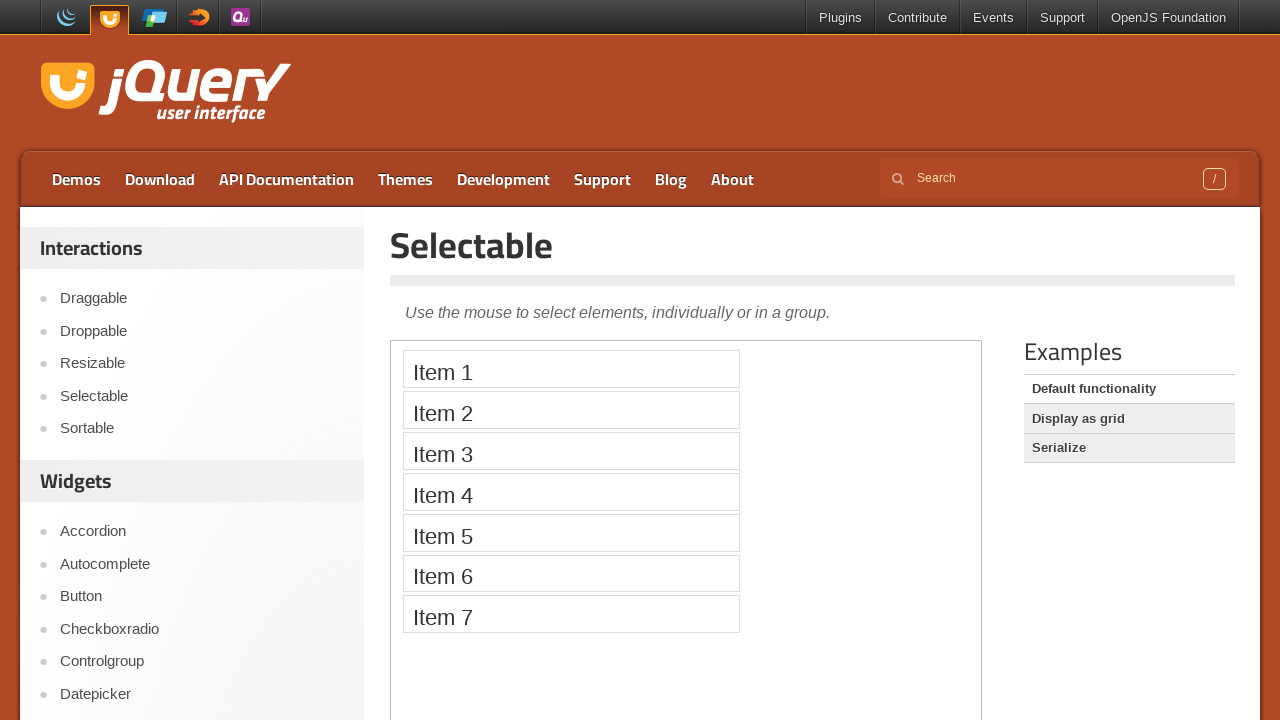

Pressed Control key down
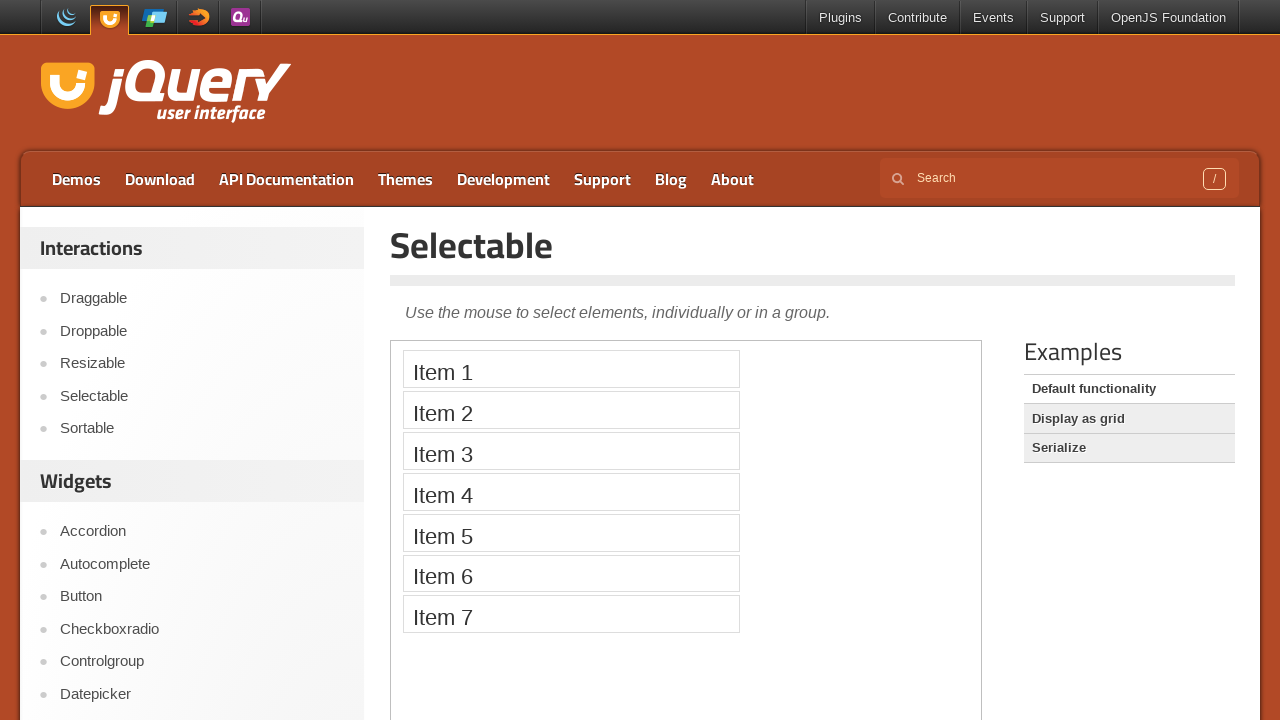

Ctrl+Clicked Item 1 at (571, 369) on xpath=//li[text()='Item 1']
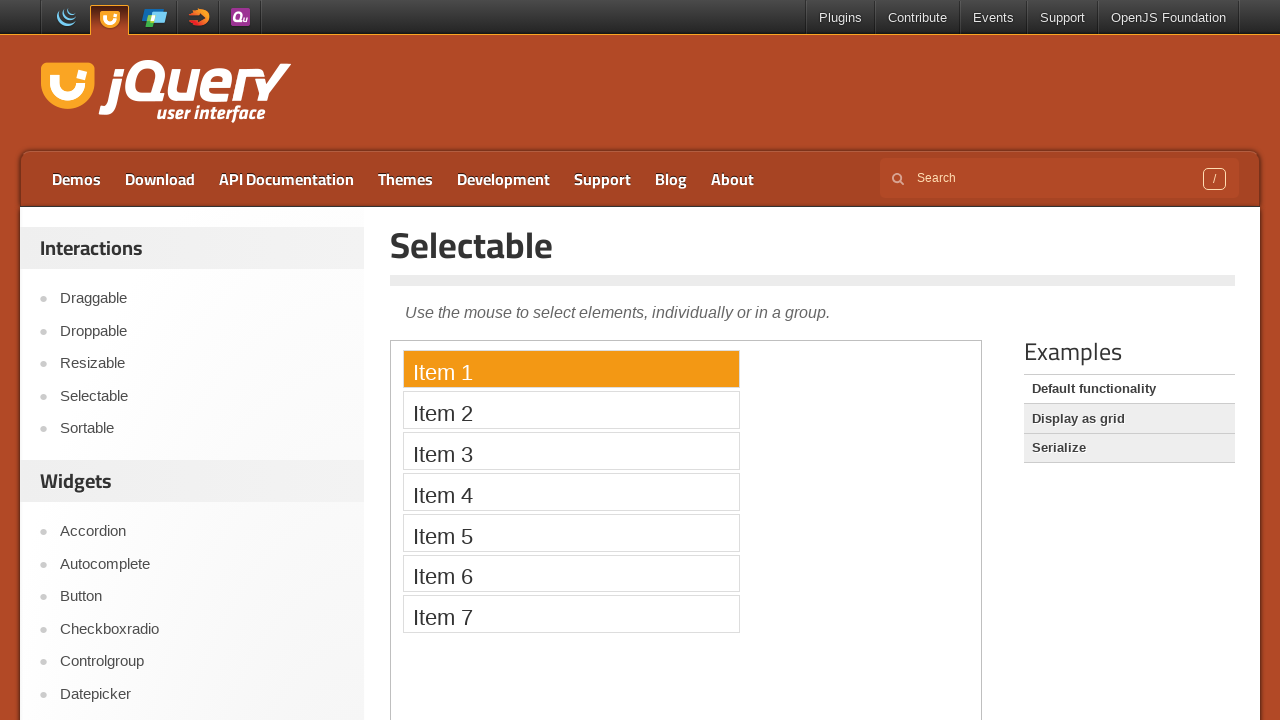

Ctrl+Clicked Item 2 at (571, 410) on xpath=//li[text()='Item 2']
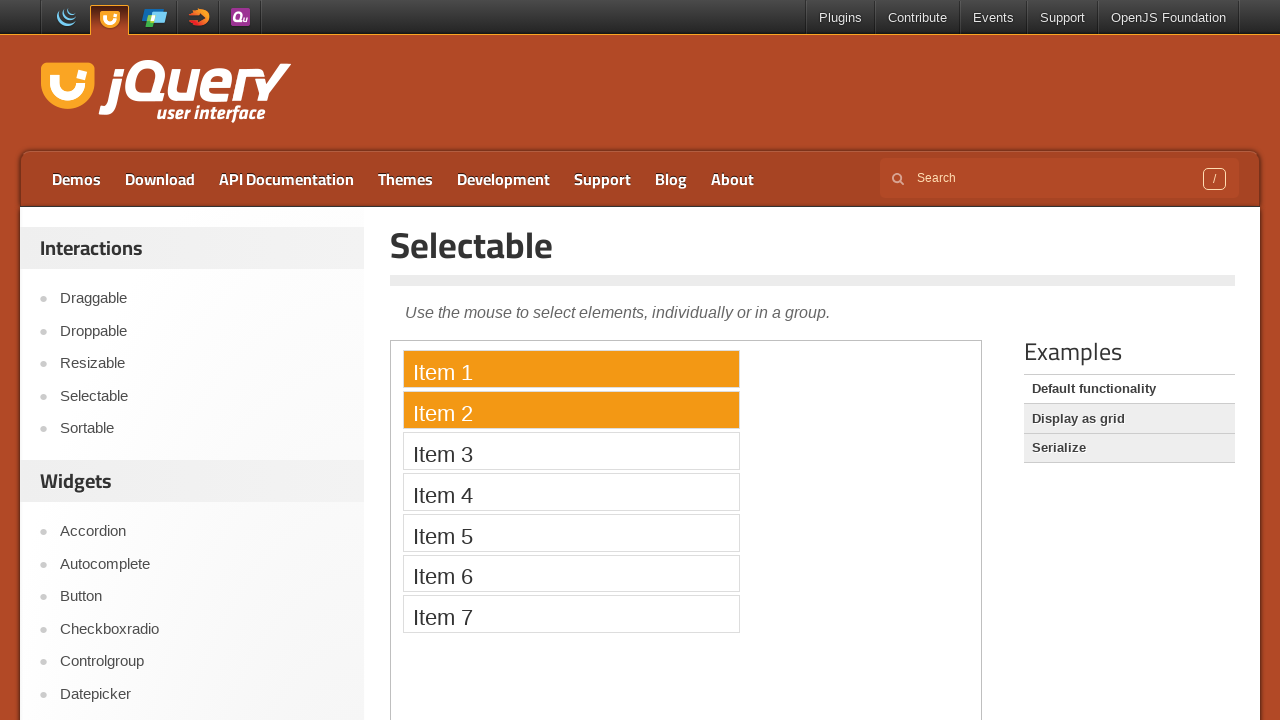

Ctrl+Clicked Item 3 at (571, 451) on xpath=//li[text()='Item 3']
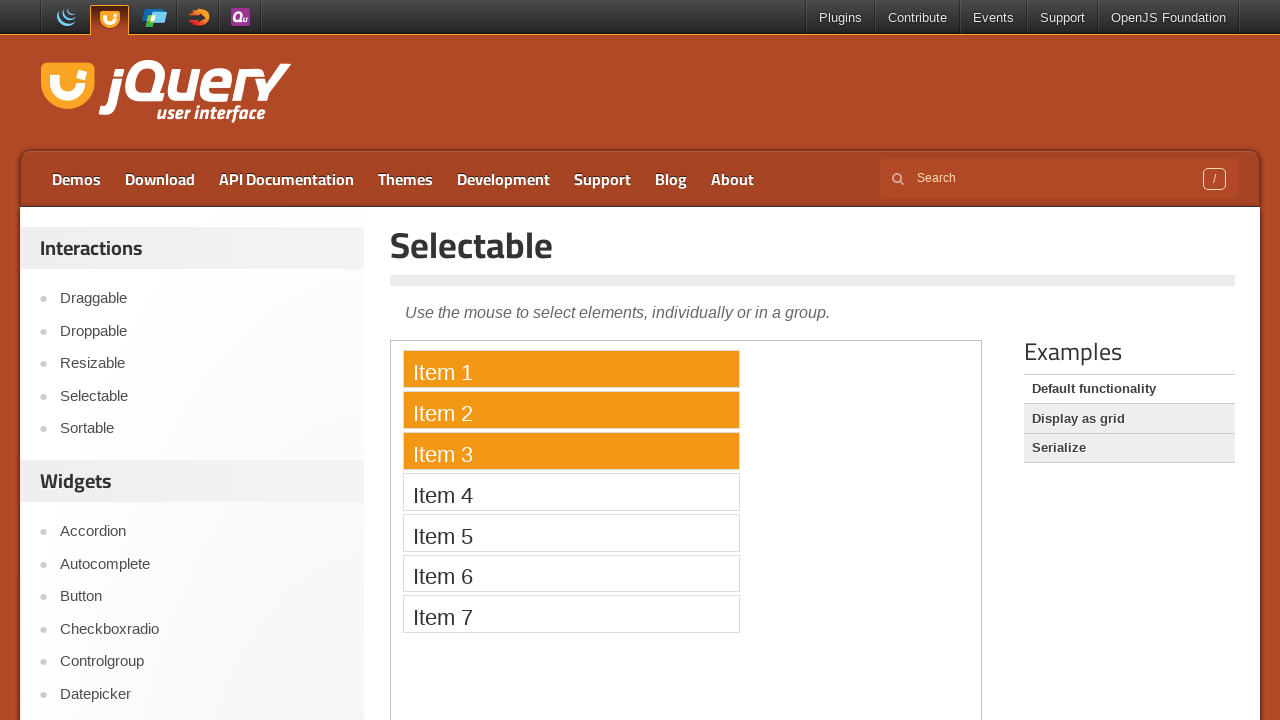

Ctrl+Clicked Item 4 at (571, 492) on xpath=//li[text()='Item 4']
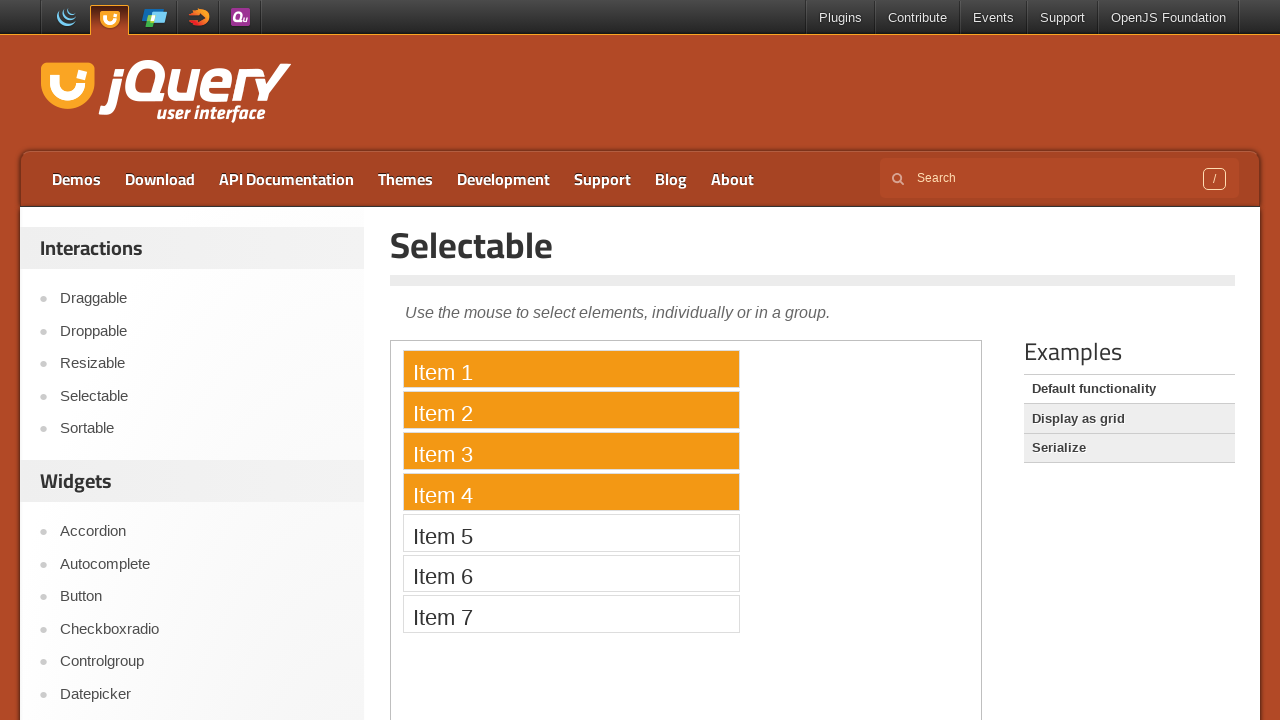

Ctrl+Clicked Item 5 at (571, 532) on xpath=//li[text()='Item 5']
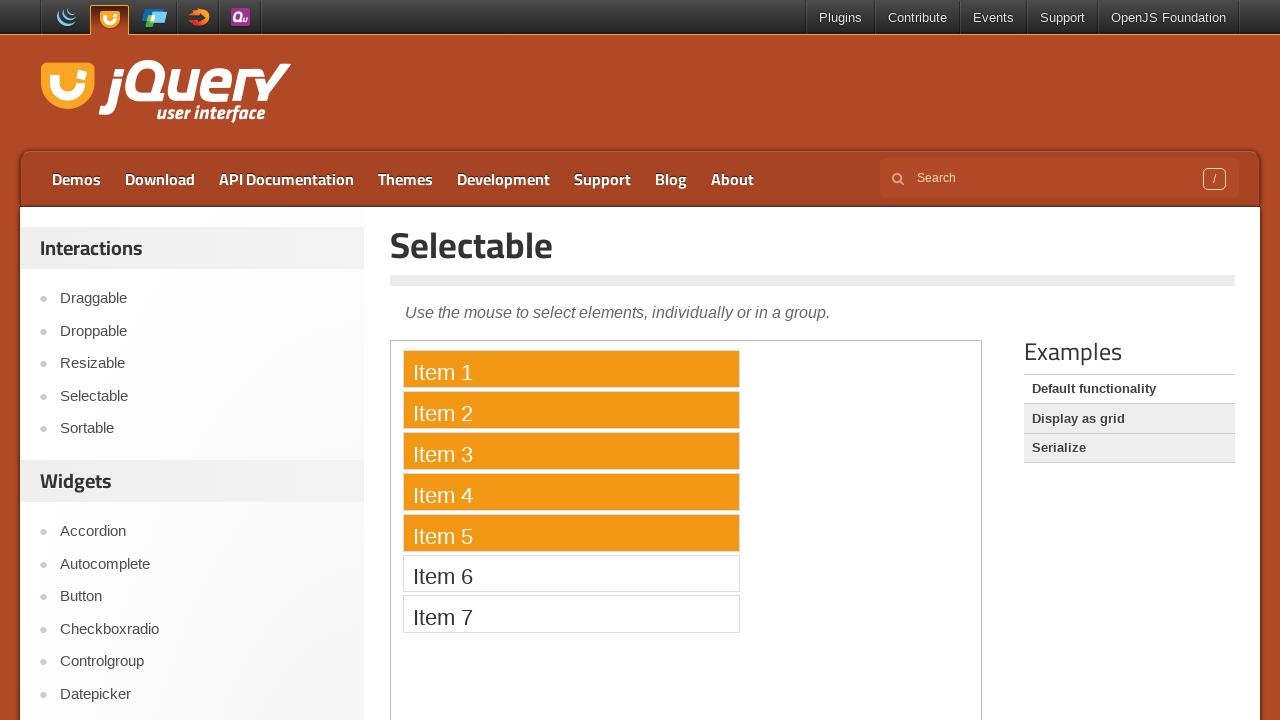

Ctrl+Clicked Item 6 at (571, 573) on xpath=//li[text()='Item 6']
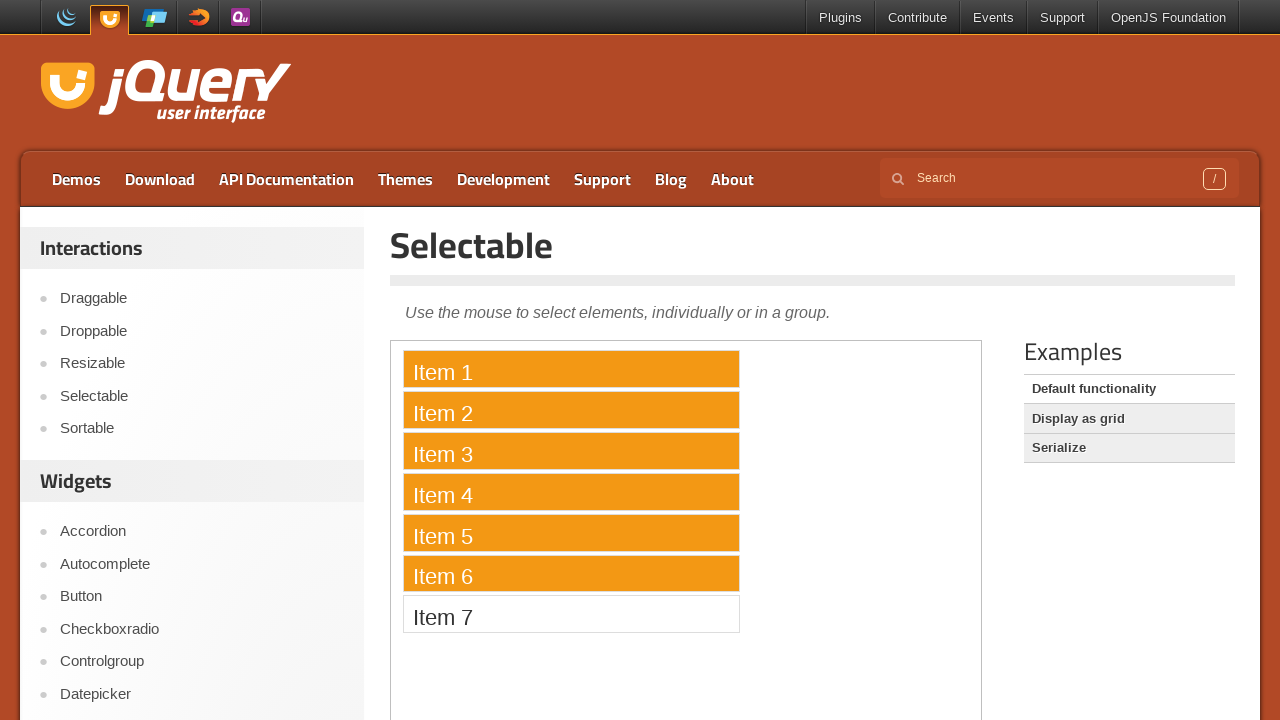

Released Control key
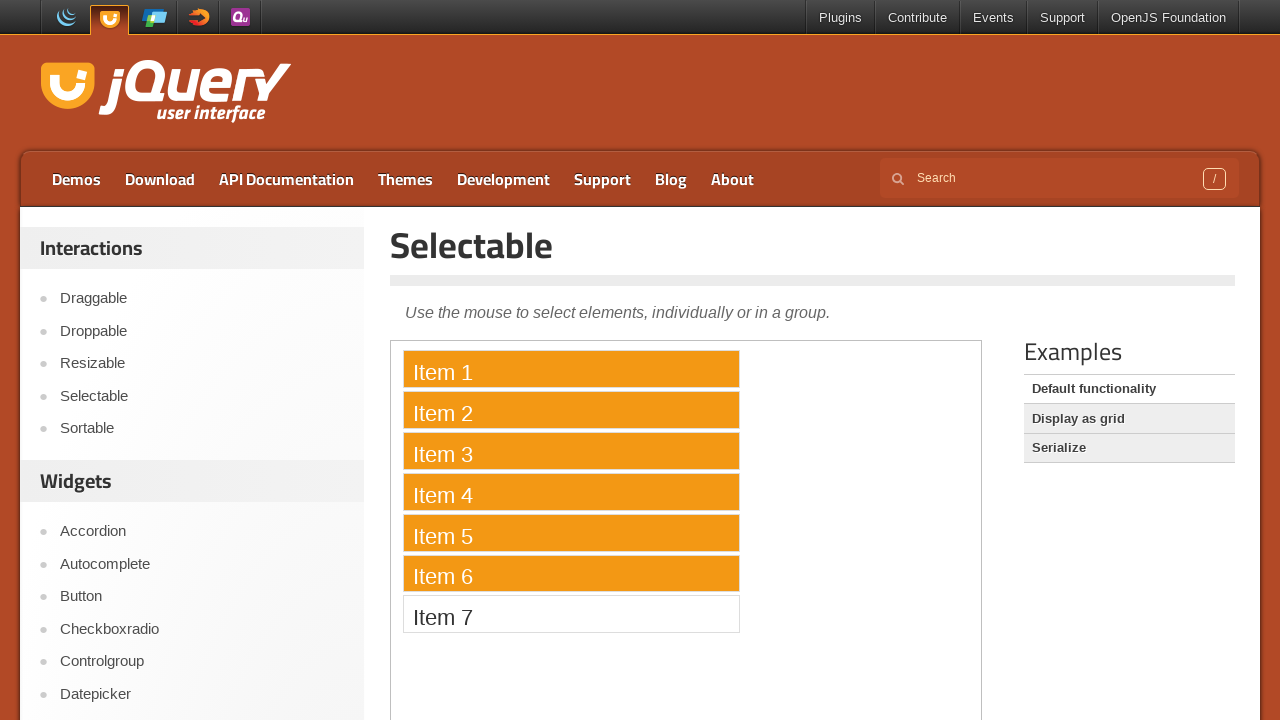

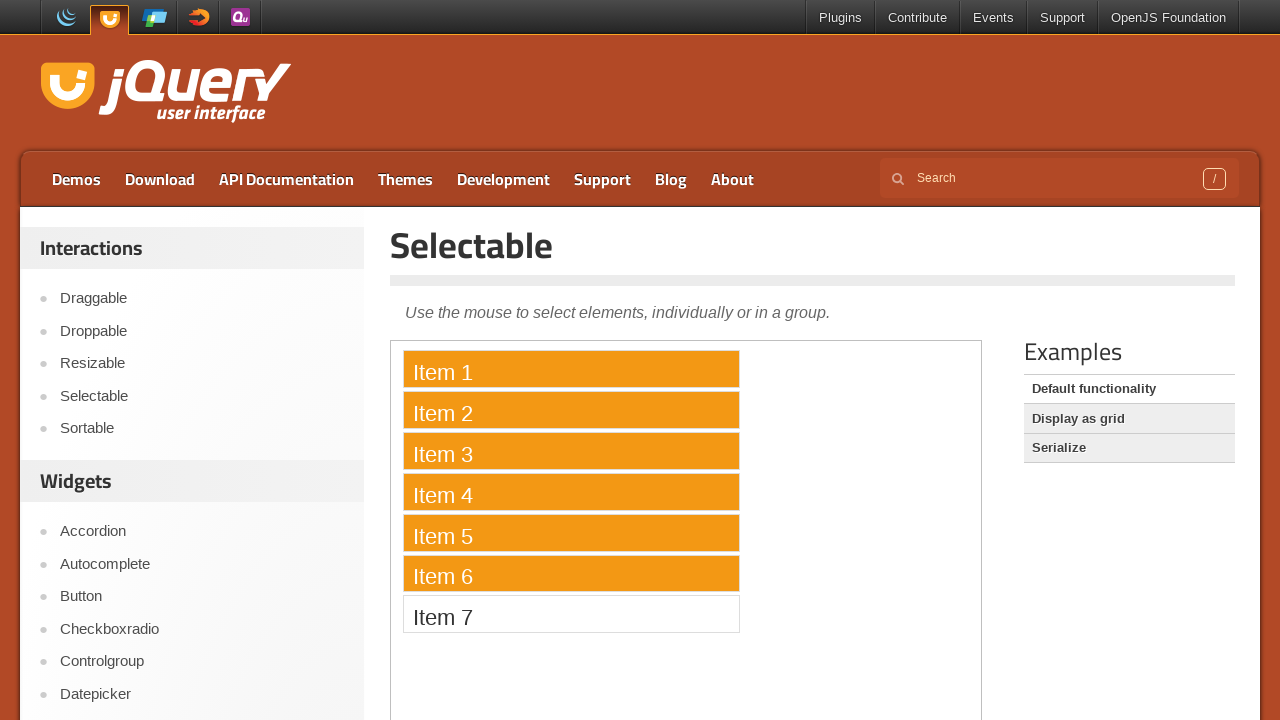